Tests navigation through the Mojolicious website by clicking on Documentation and then Tutorial links, verifying the final URL is correct

Starting URL: https://mojolicious.org/

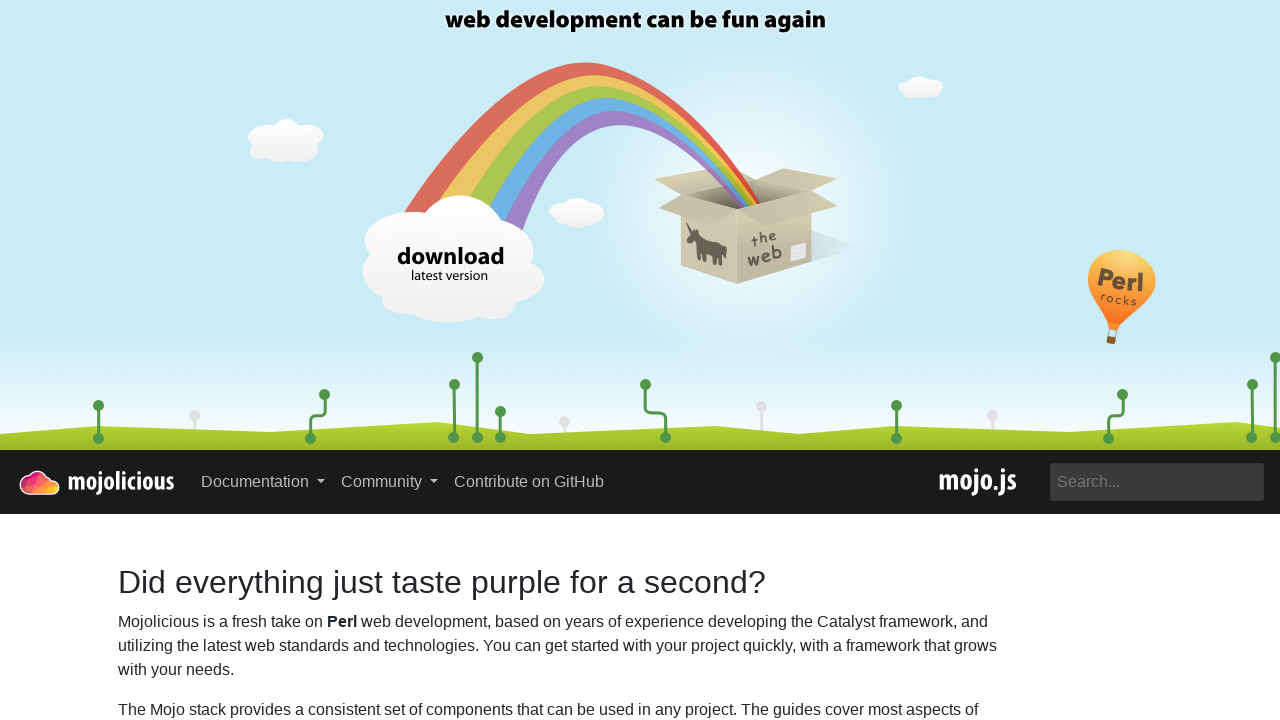

Clicked on Documentation link at (263, 482) on text=Documentation
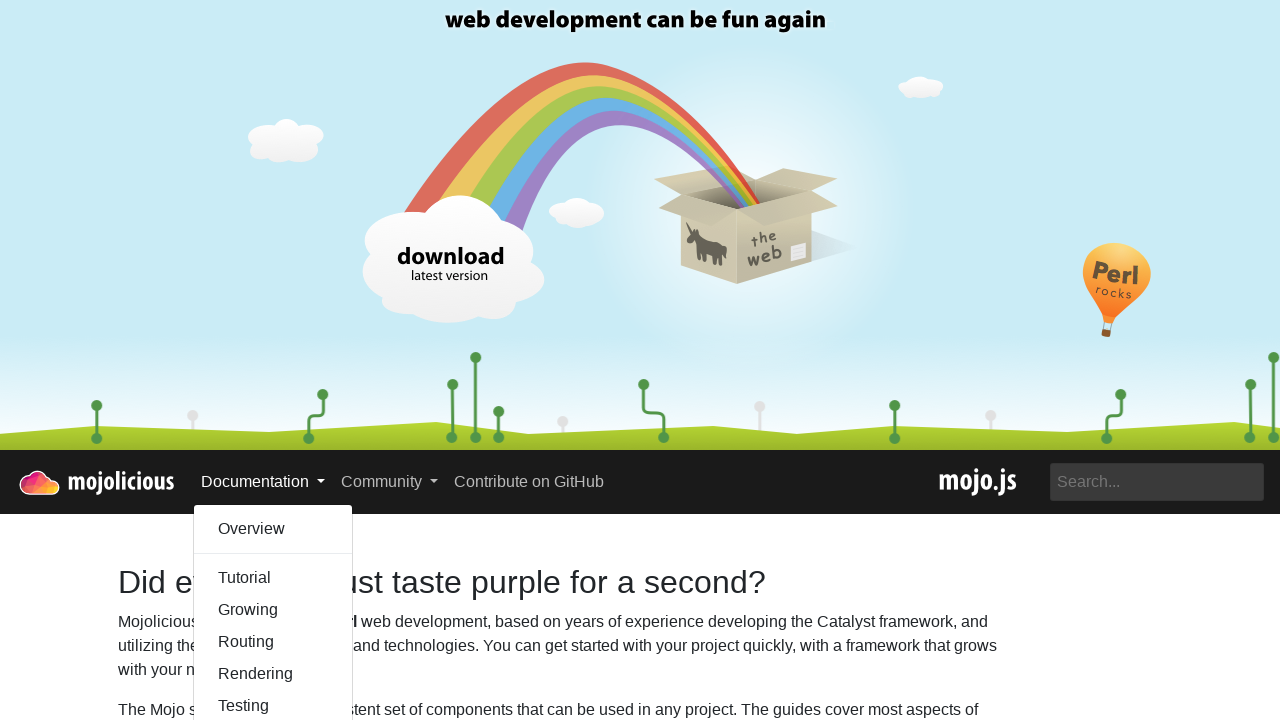

Clicked on Tutorial link at (273, 578) on text=Tutorial
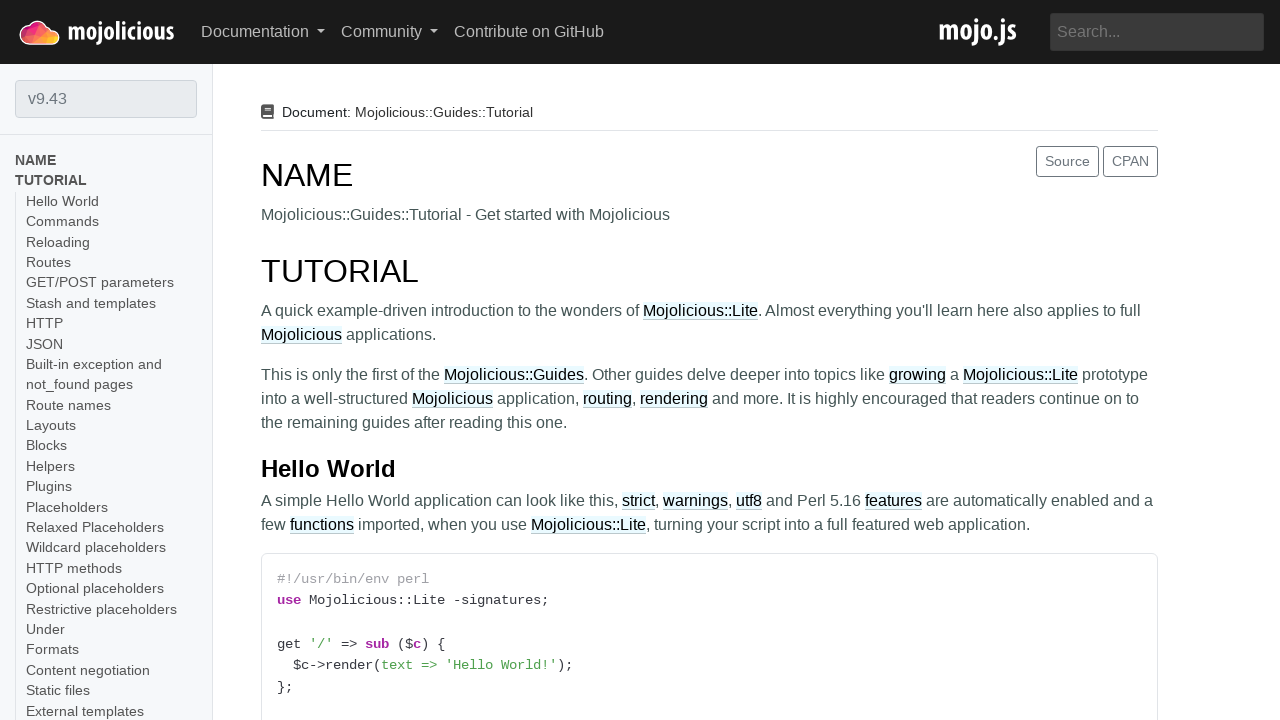

Verified navigation to Tutorial page at https://docs.mojolicious.org/Mojolicious/Guides/Tutorial
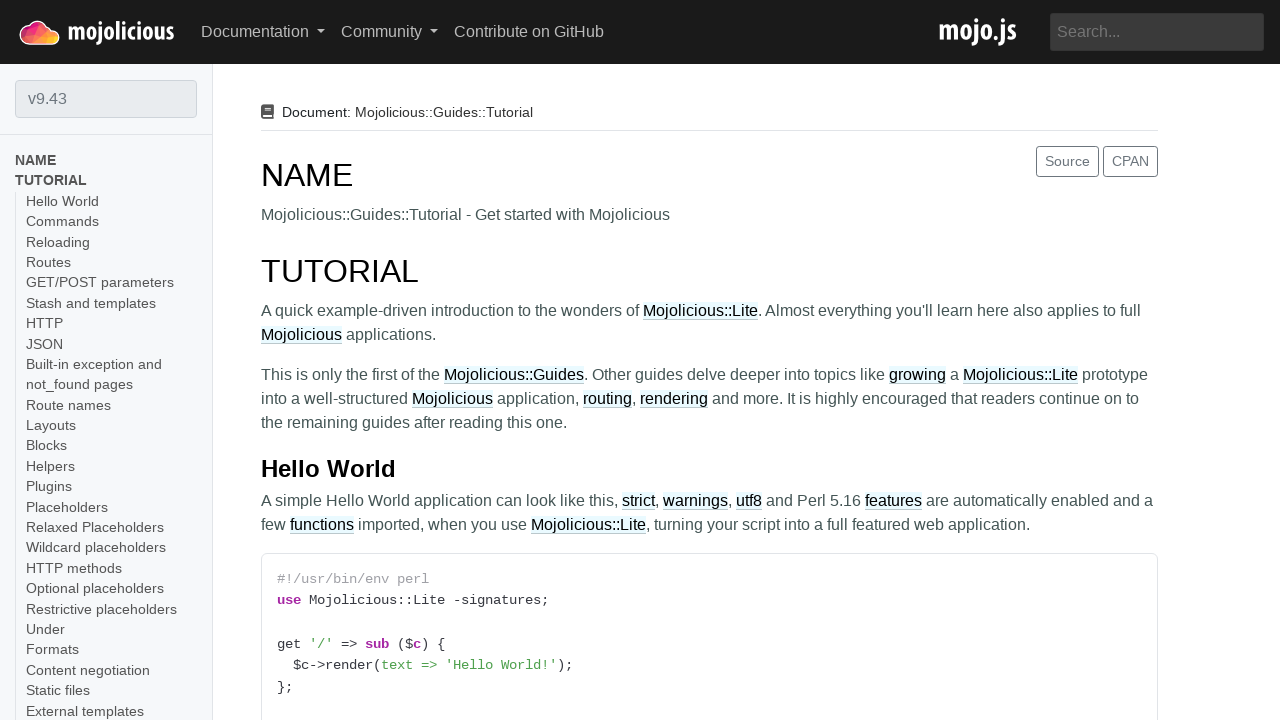

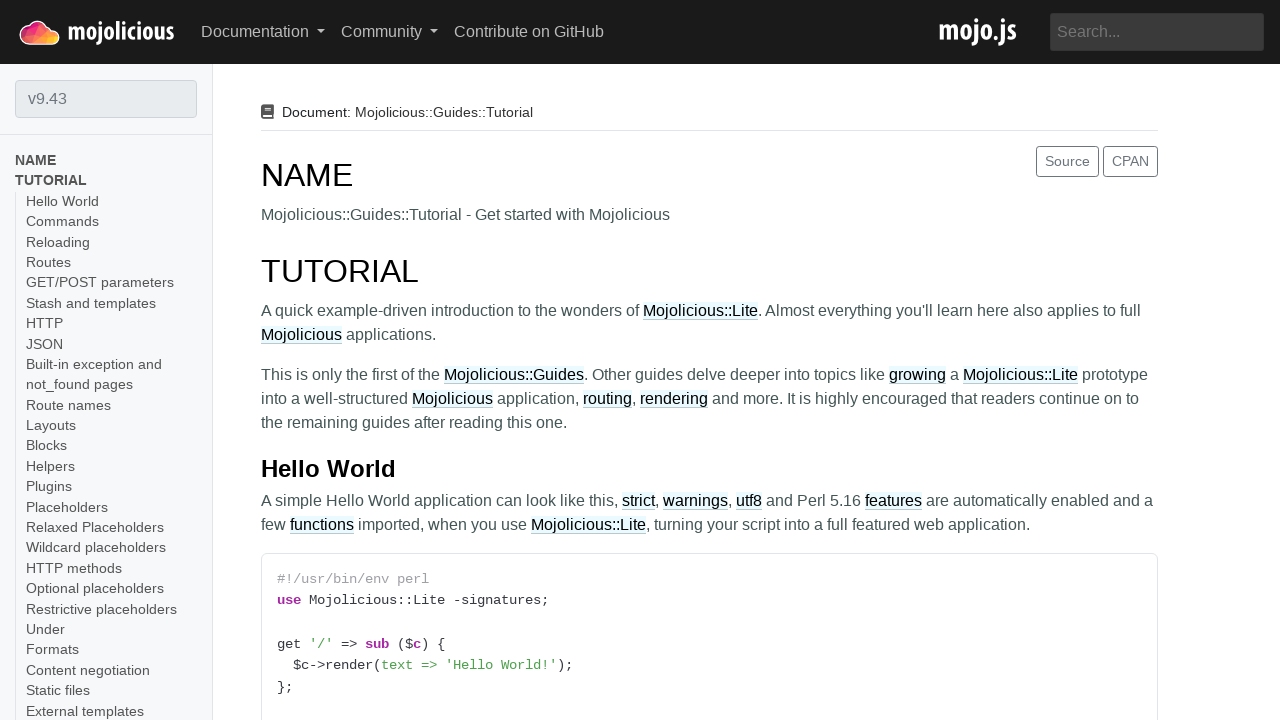